Tests an explicit wait scenario by waiting for a price to change to $100, clicking a book button, then solving a math problem by reading an input value, calculating the result using a logarithmic formula, and submitting the answer.

Starting URL: http://suninjuly.github.io/explicit_wait2.html

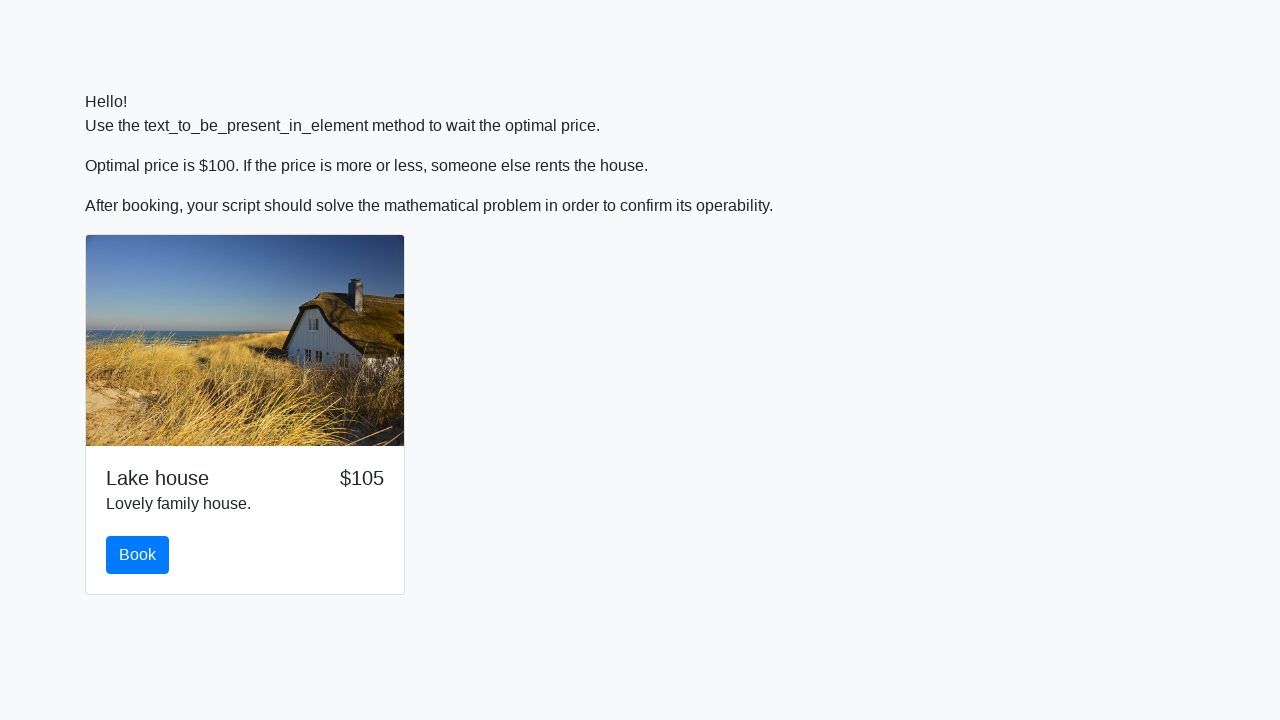

Waited for price to change to $100
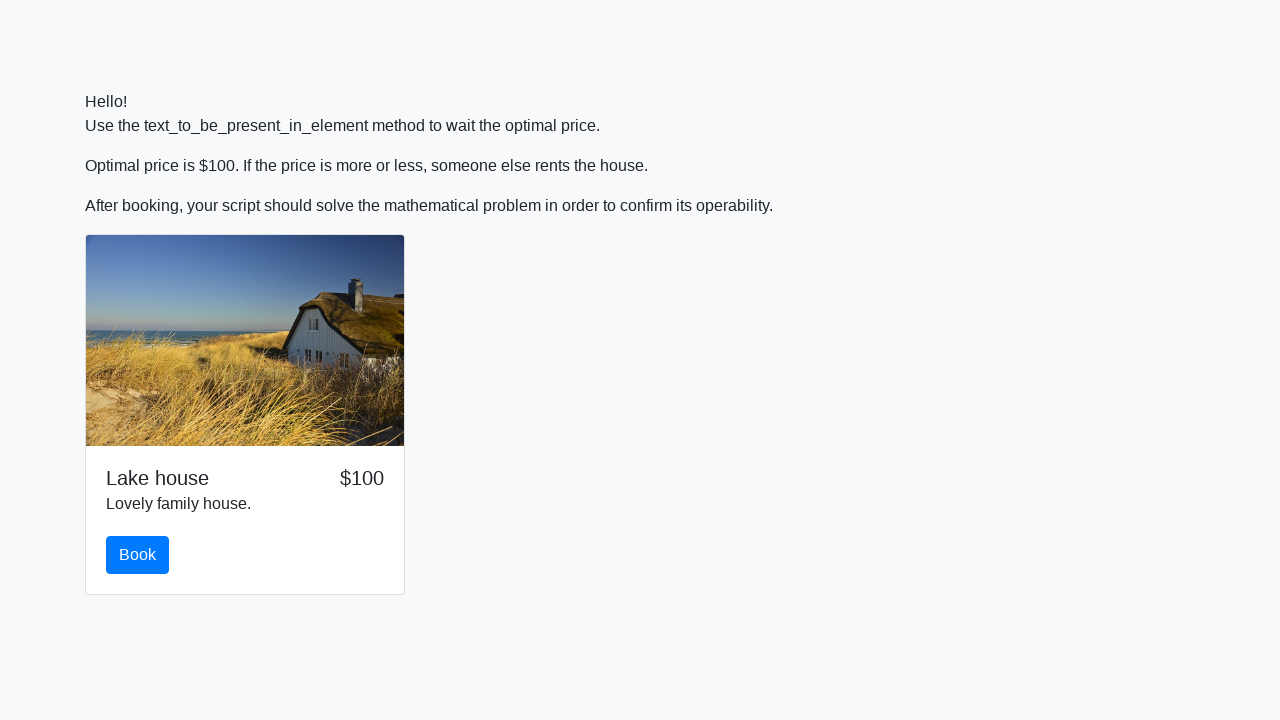

Clicked the Book button at (138, 555) on #book
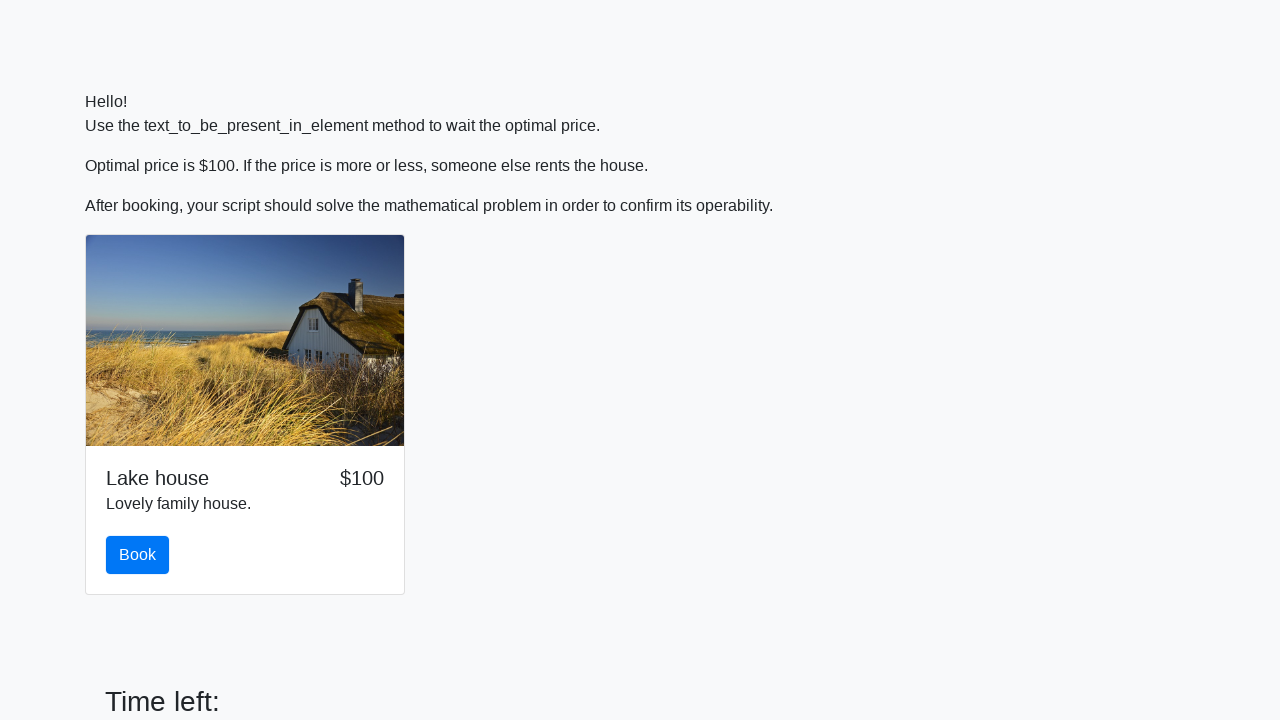

Retrieved input value for math problem: 494
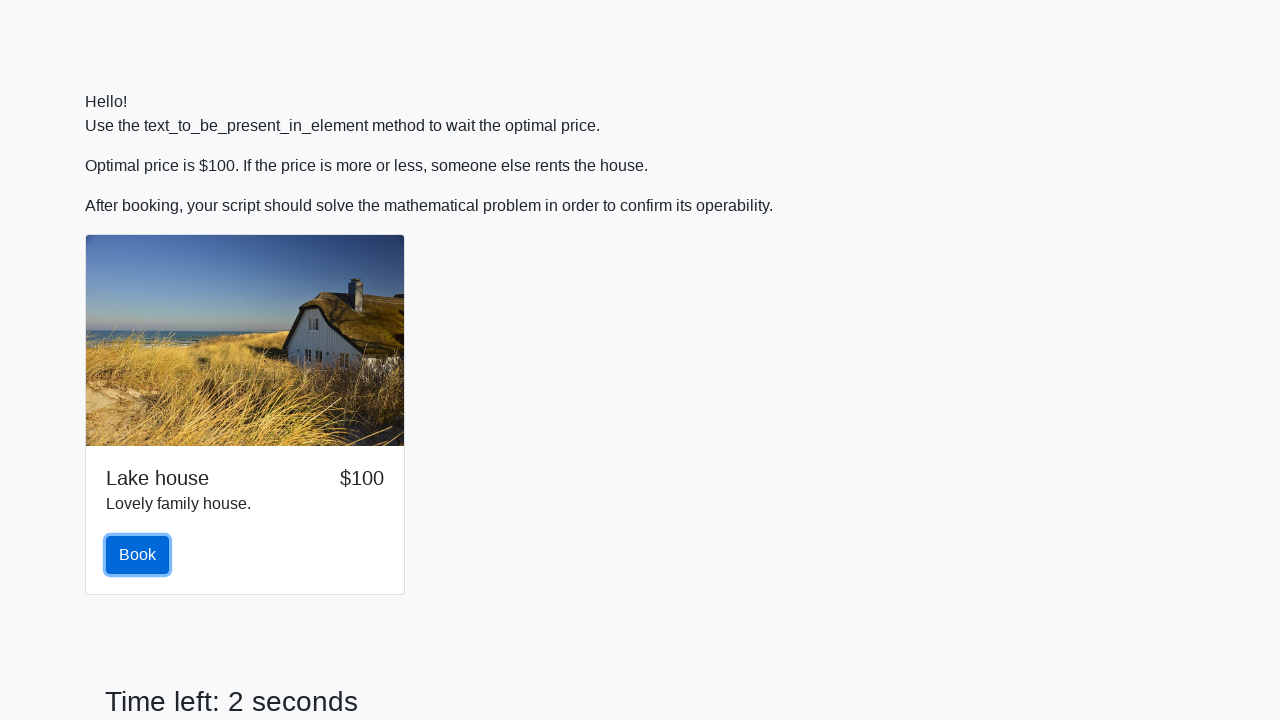

Calculated and filled answer field with logarithmic result: 2.1226472467032207 on #answer
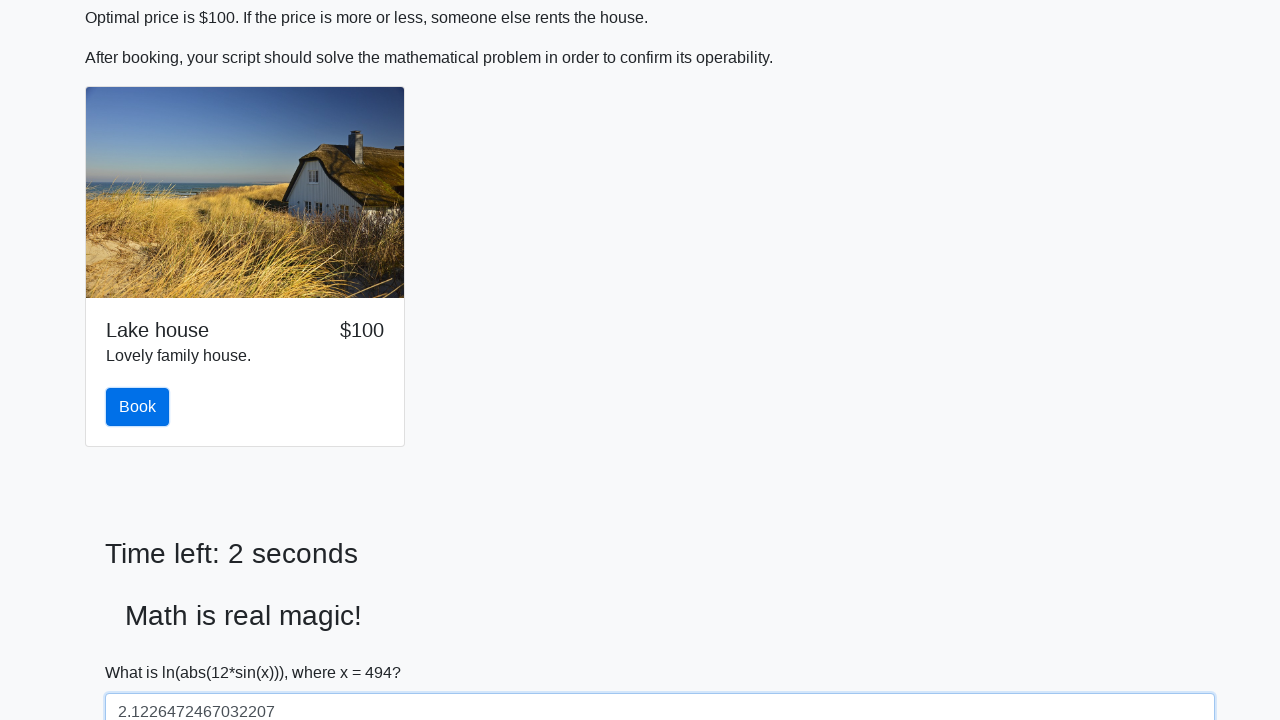

Clicked submit button to complete booking at (143, 651) on [type='submit']
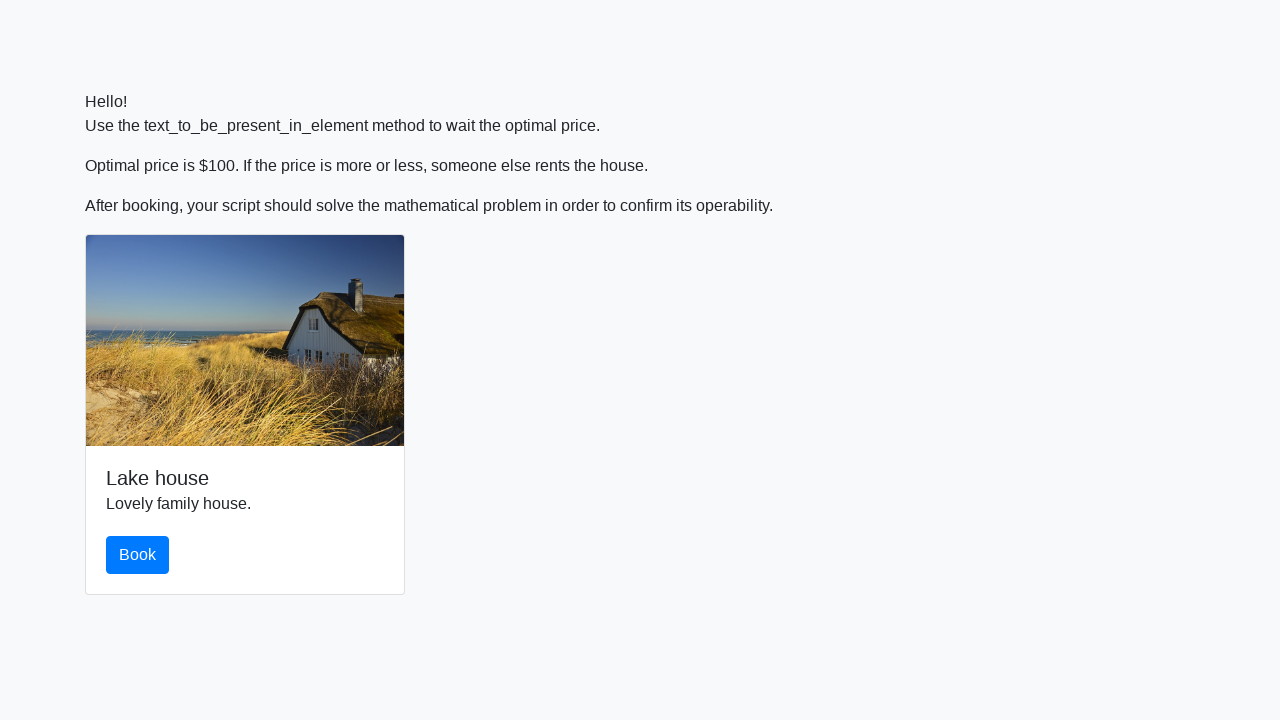

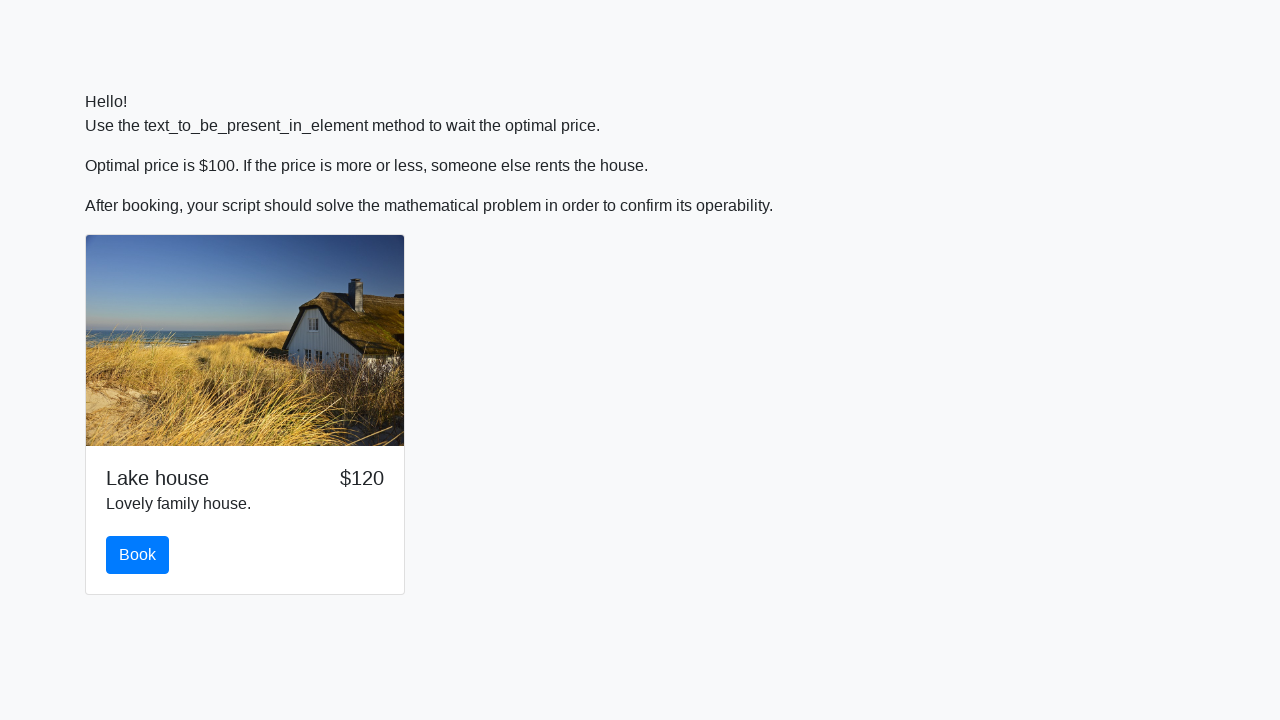